Tests navigation to the Formy project homepage and clicks on the Autocomplete feature link, then verifies the autocomplete input field is present.

Starting URL: https://formy-project.herokuapp.com/

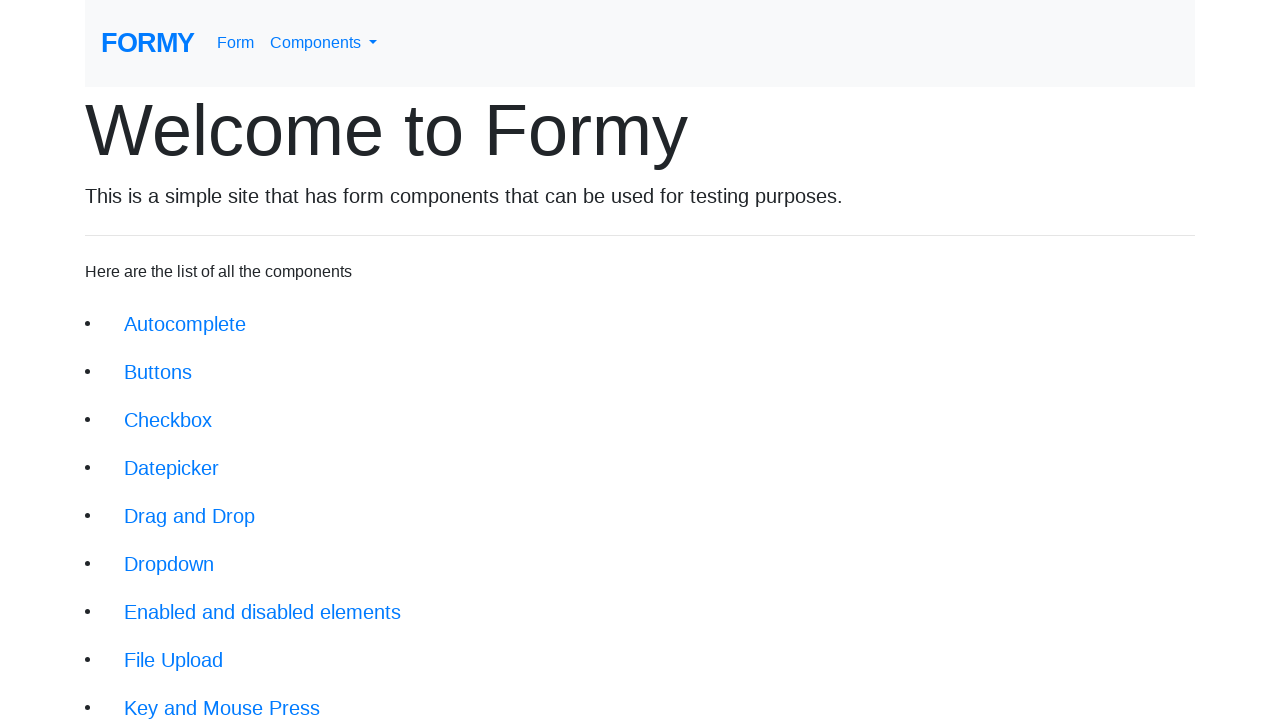

Navigated to Formy project homepage
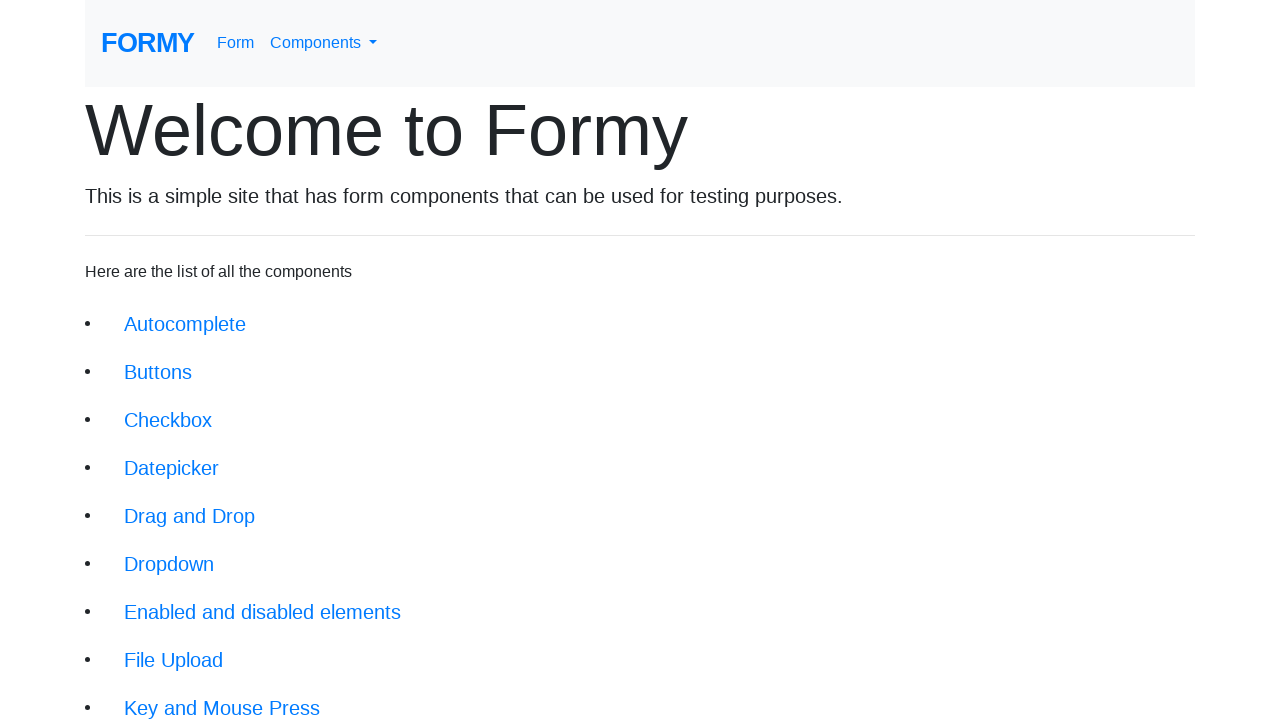

Clicked on the Autocomplete feature link at (185, 324) on a.btn.btn-lg:has-text('Autocomplete')
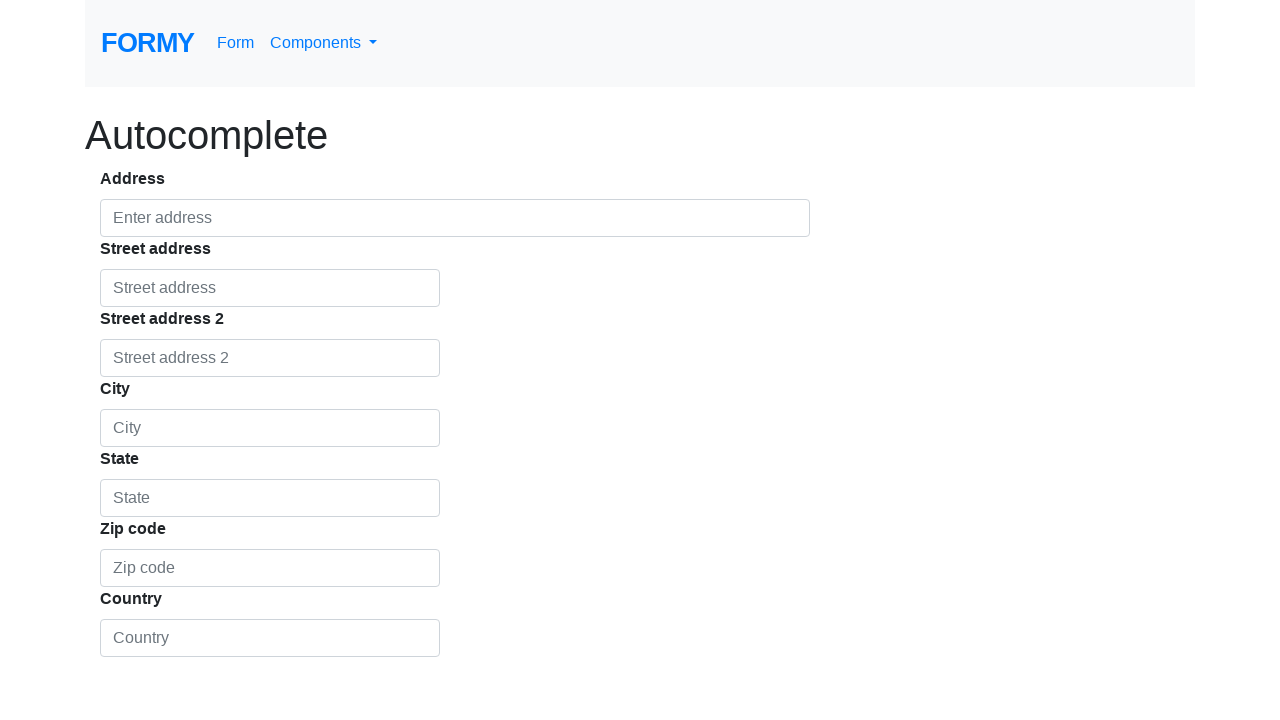

Autocomplete input field is present and loaded
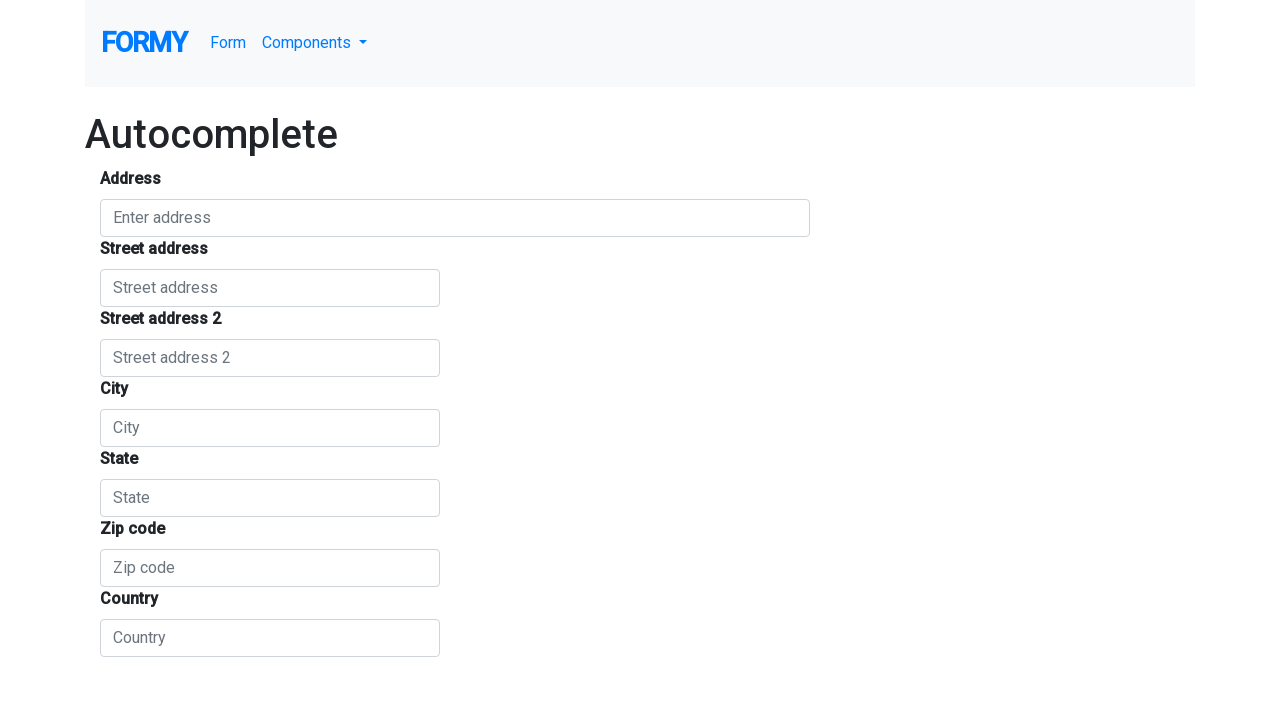

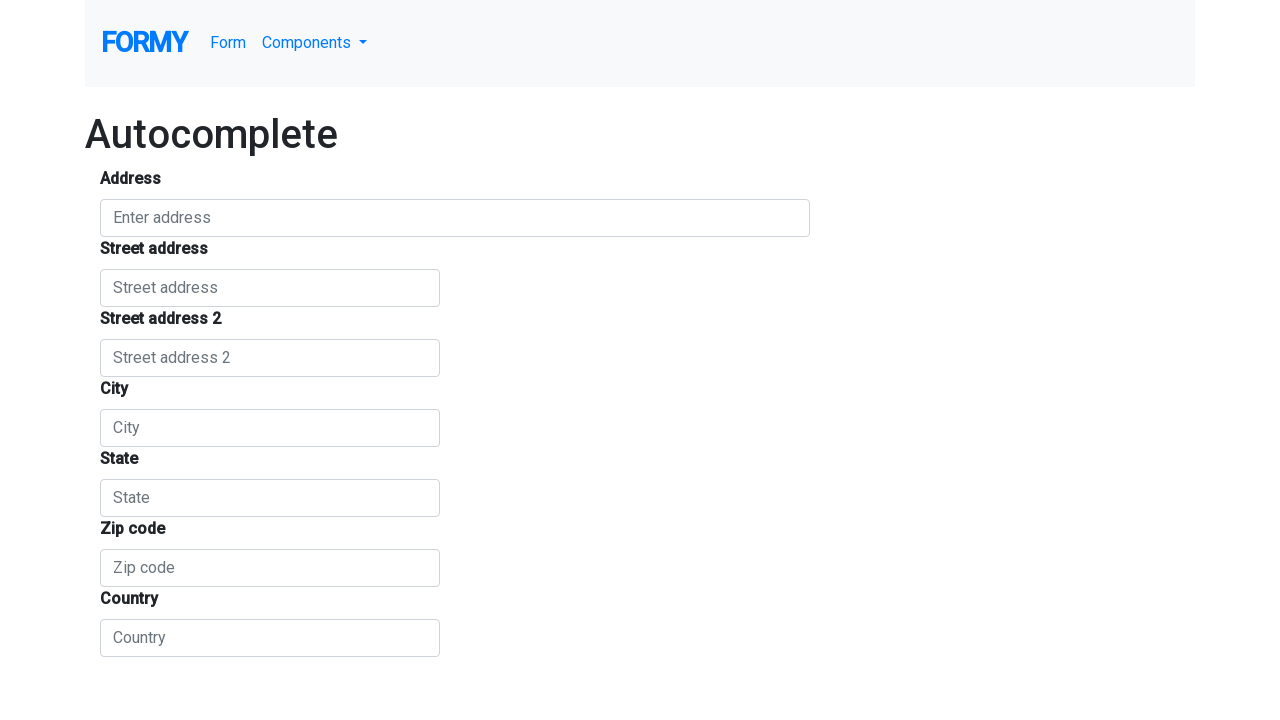